Tests visibility toggling of a text element by clicking a hide button, handles a confirmation dialog, and hovers over a mouse hover element

Starting URL: https://rahulshettyacademy.com/AutomationPractice/

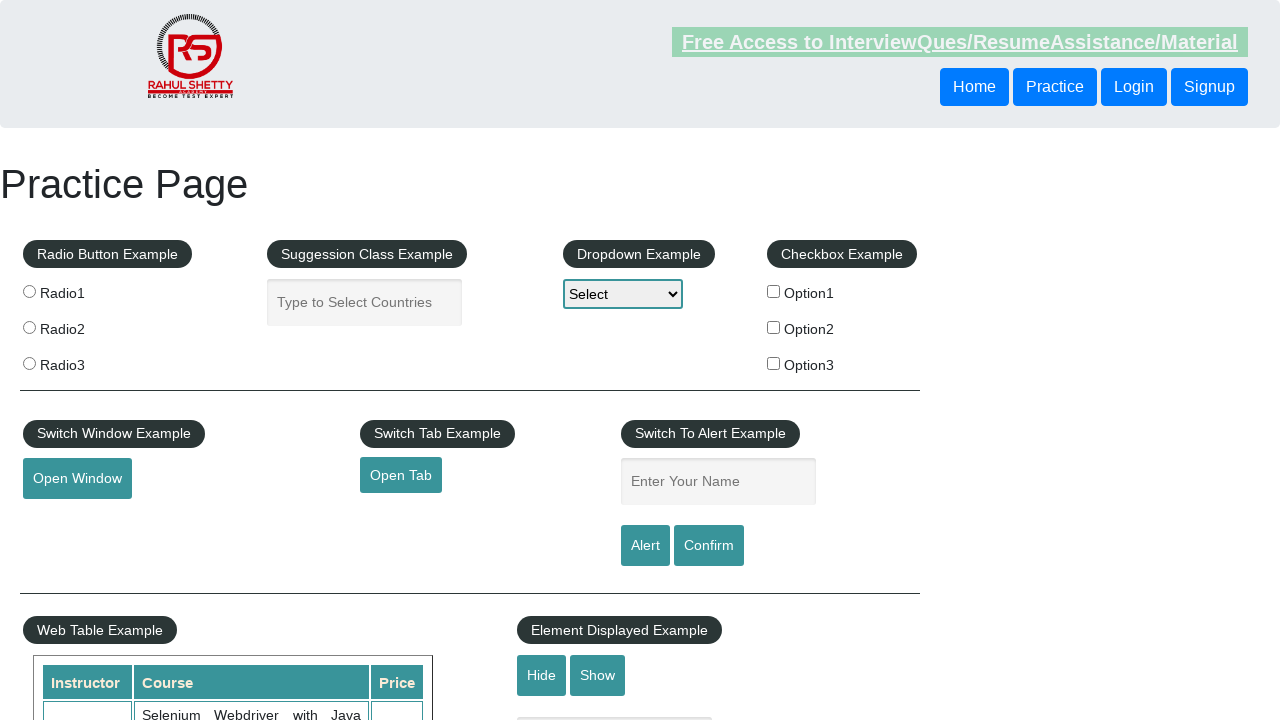

Verified text element is visible
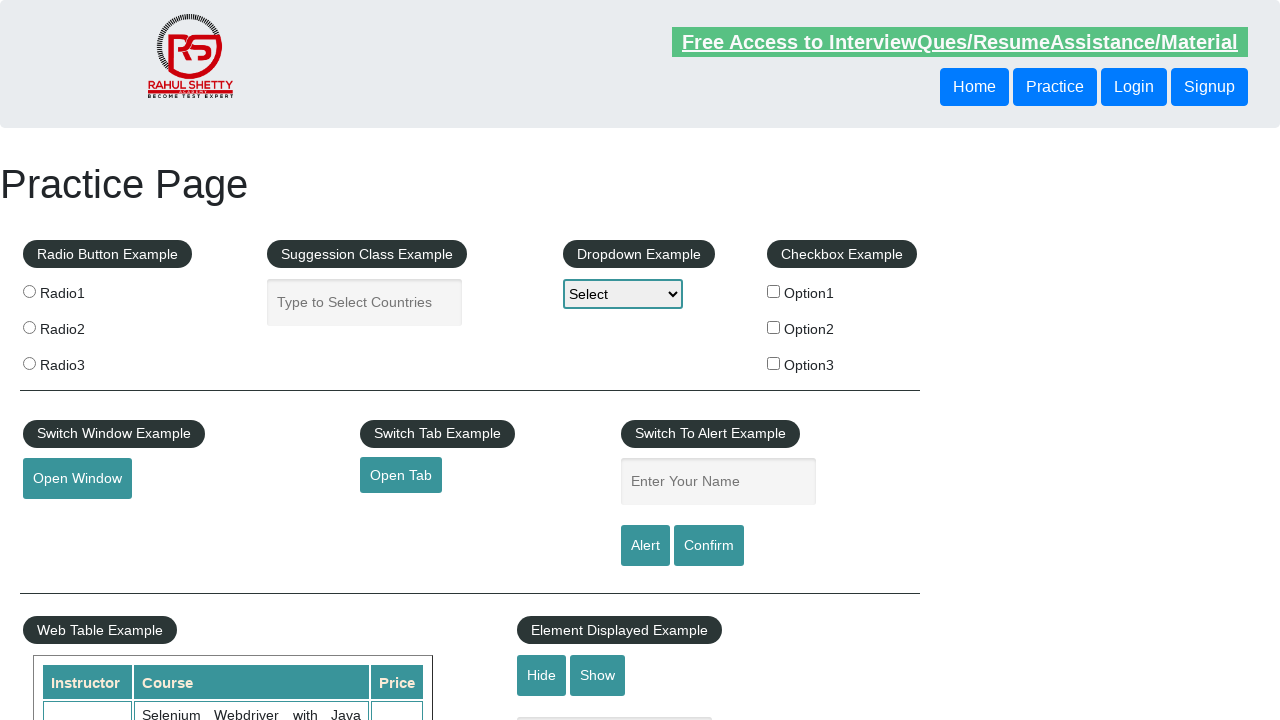

Clicked hide button to hide text element at (542, 675) on #hide-textbox
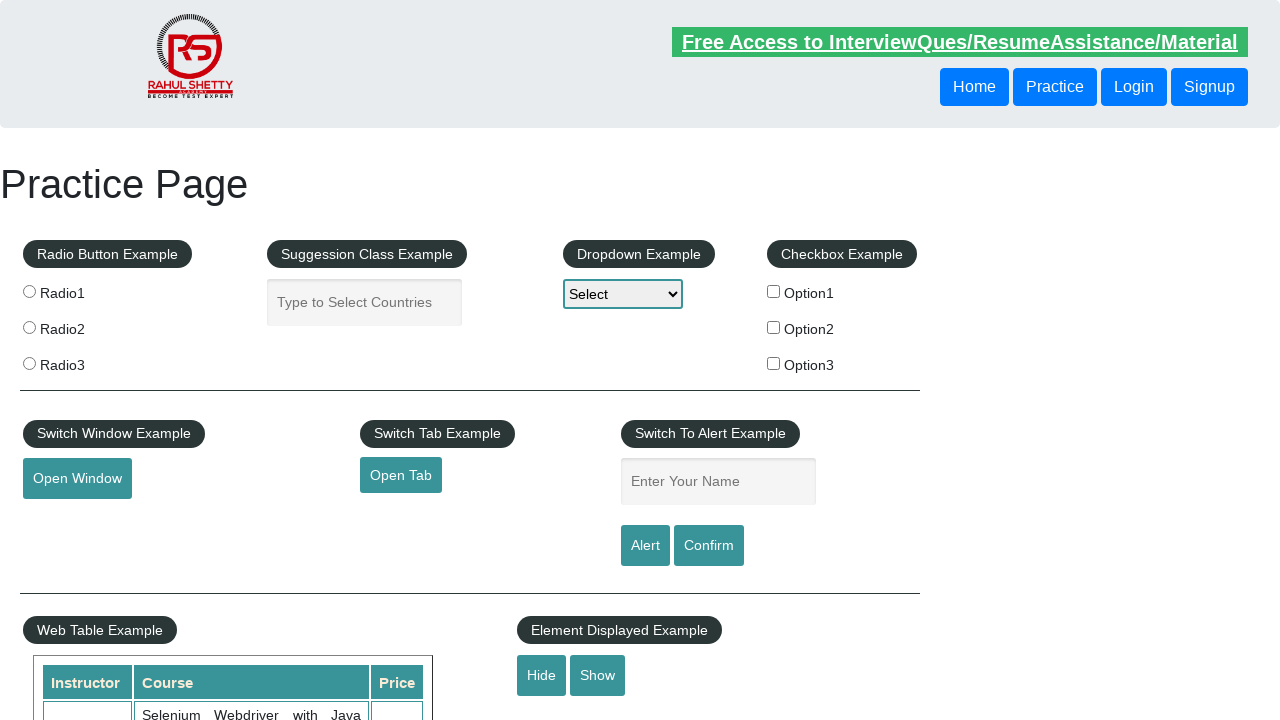

Verified text element is now hidden
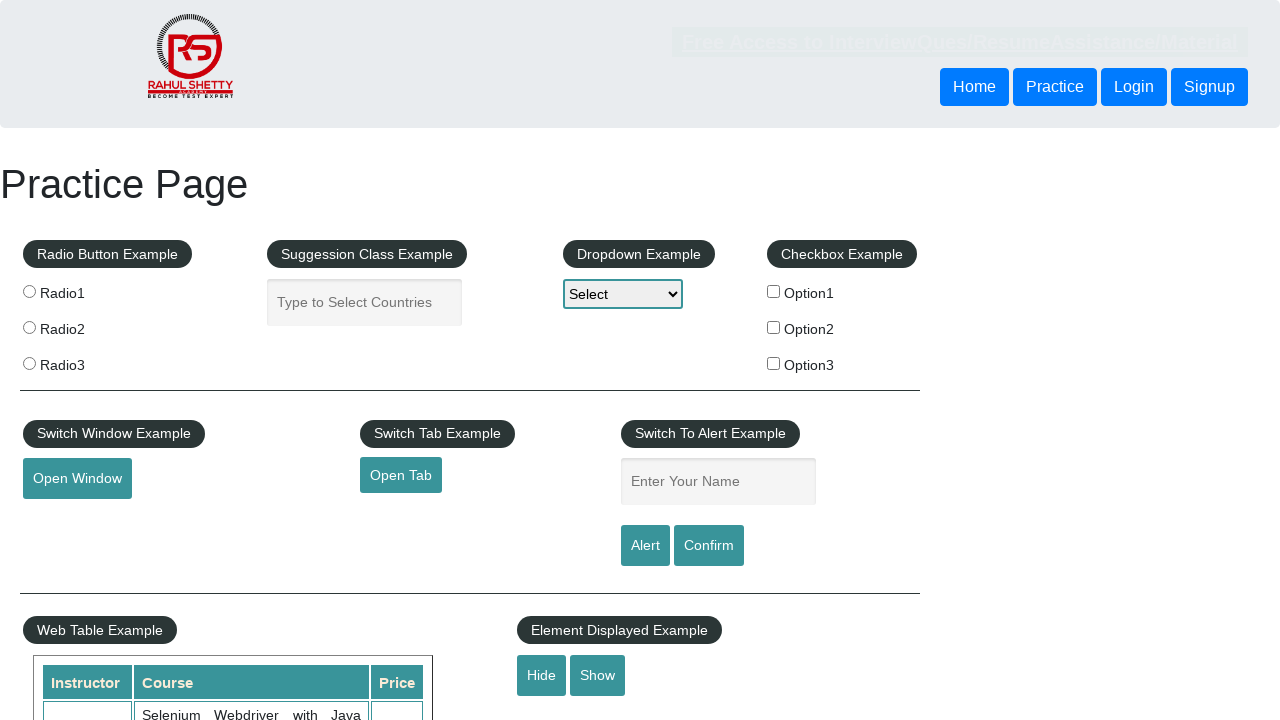

Set up dialog handler to accept confirmation dialogs
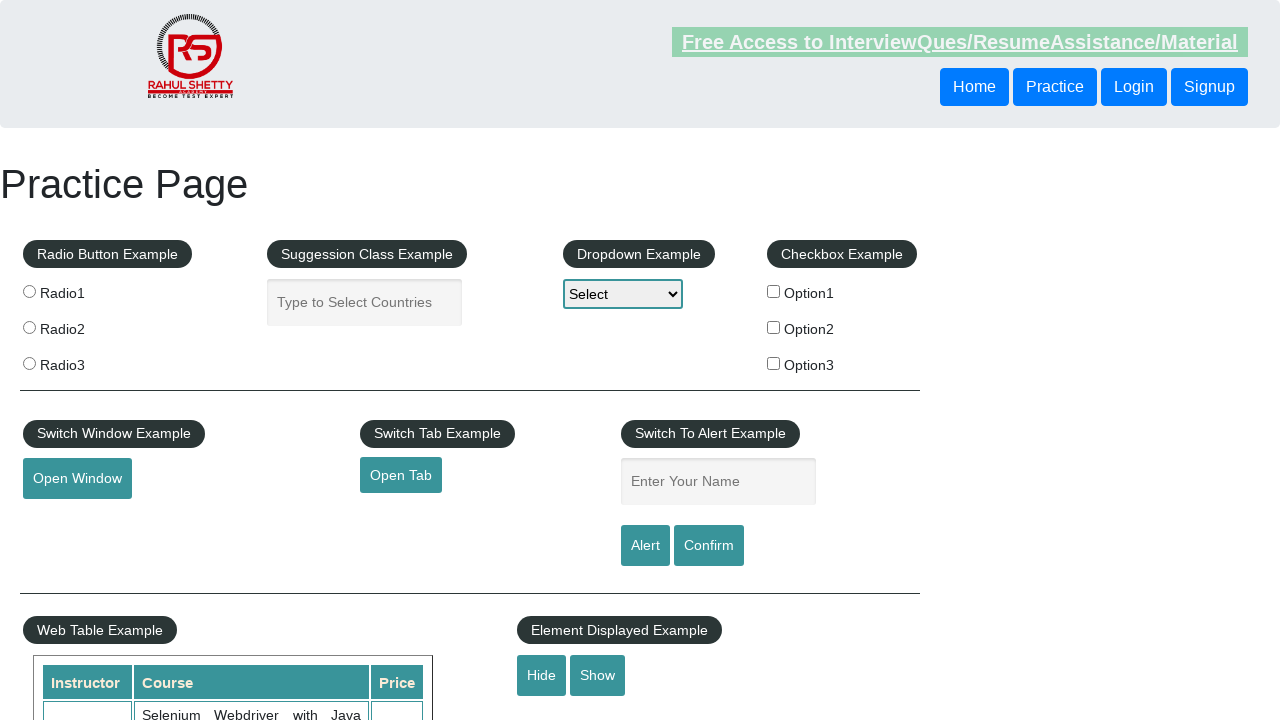

Clicked confirm button which triggered a dialog at (709, 546) on #confirmbtn
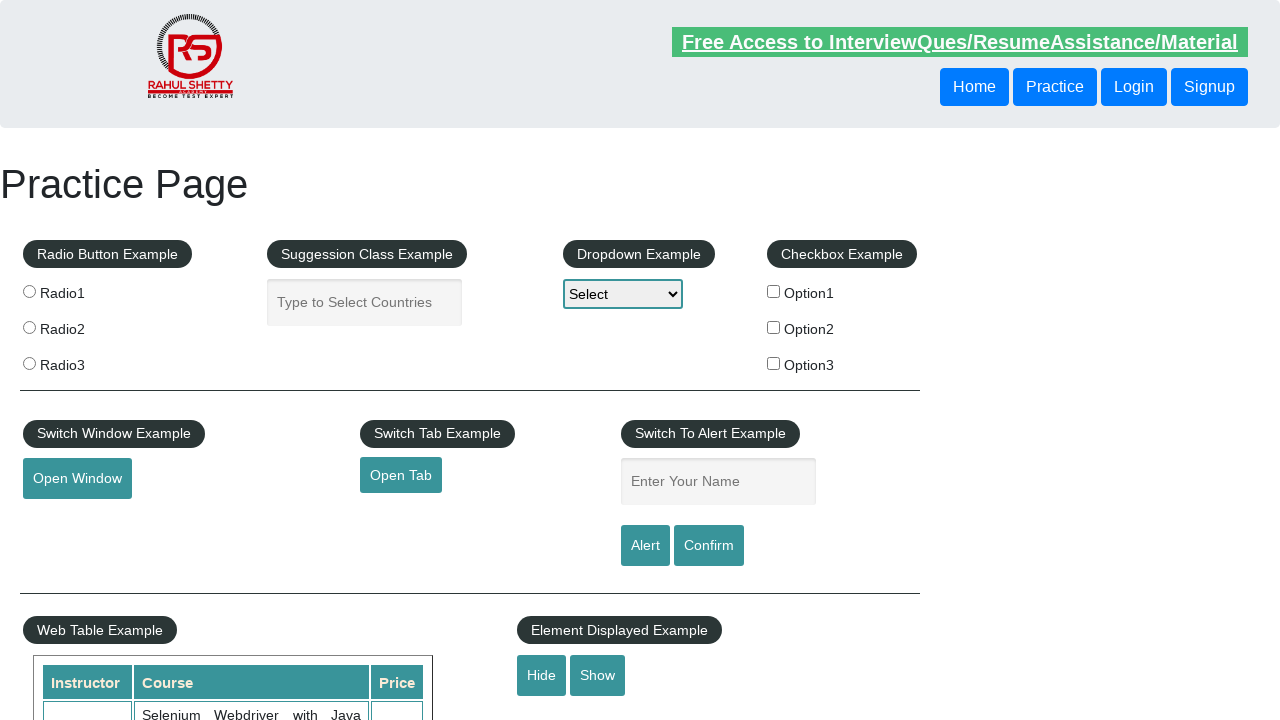

Hovered over the mouse hover element at (83, 361) on #mousehover
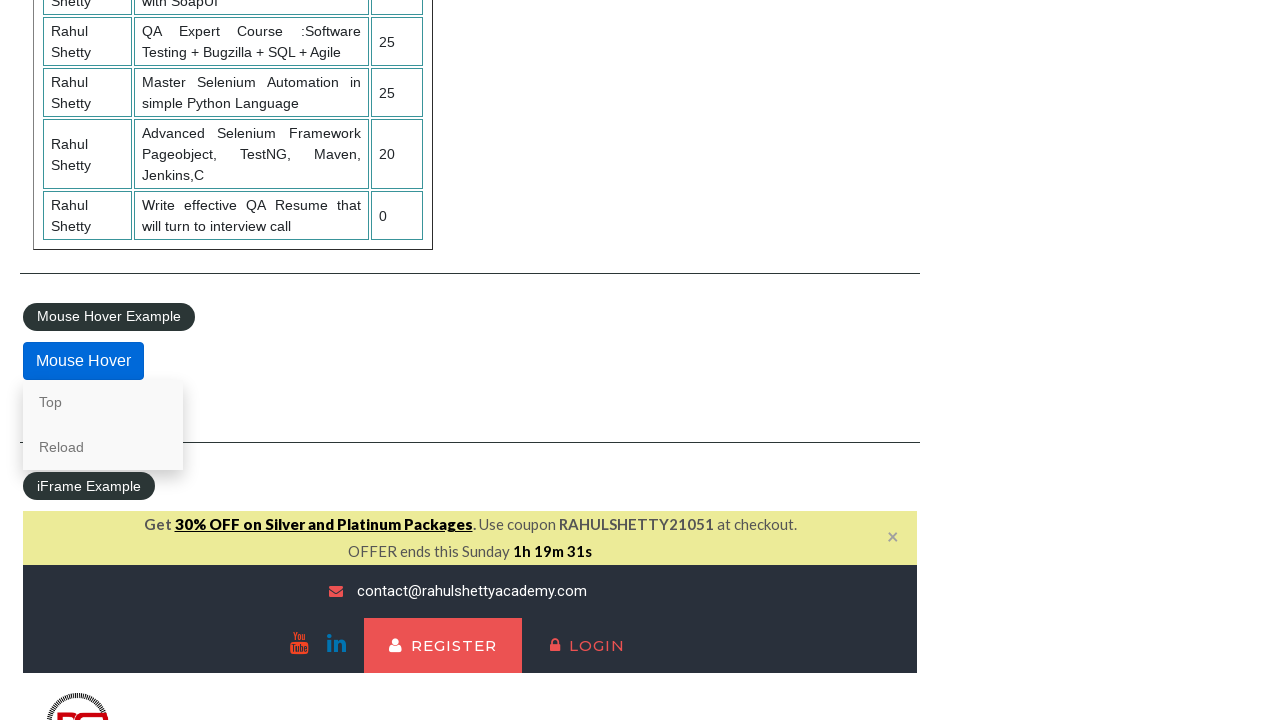

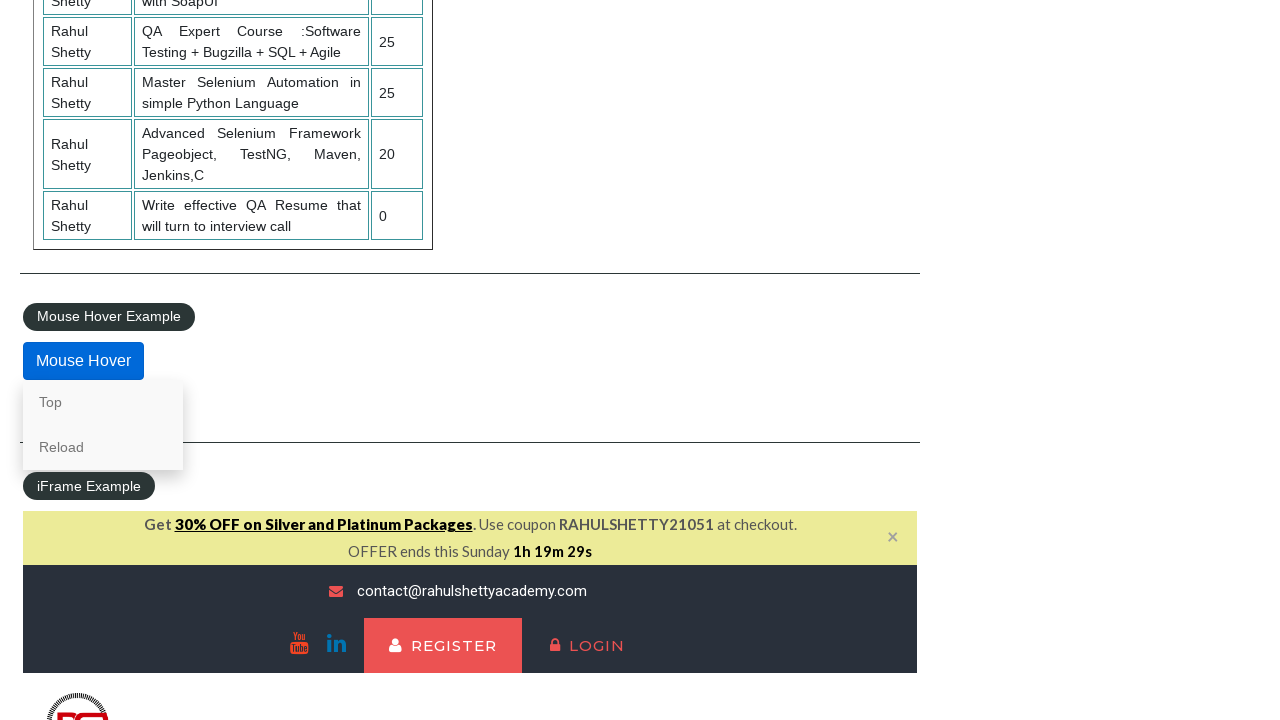